Tests page load timeout functionality by navigating to a website with a 3 second timeout constraint

Starting URL: https://drait.edu.in/

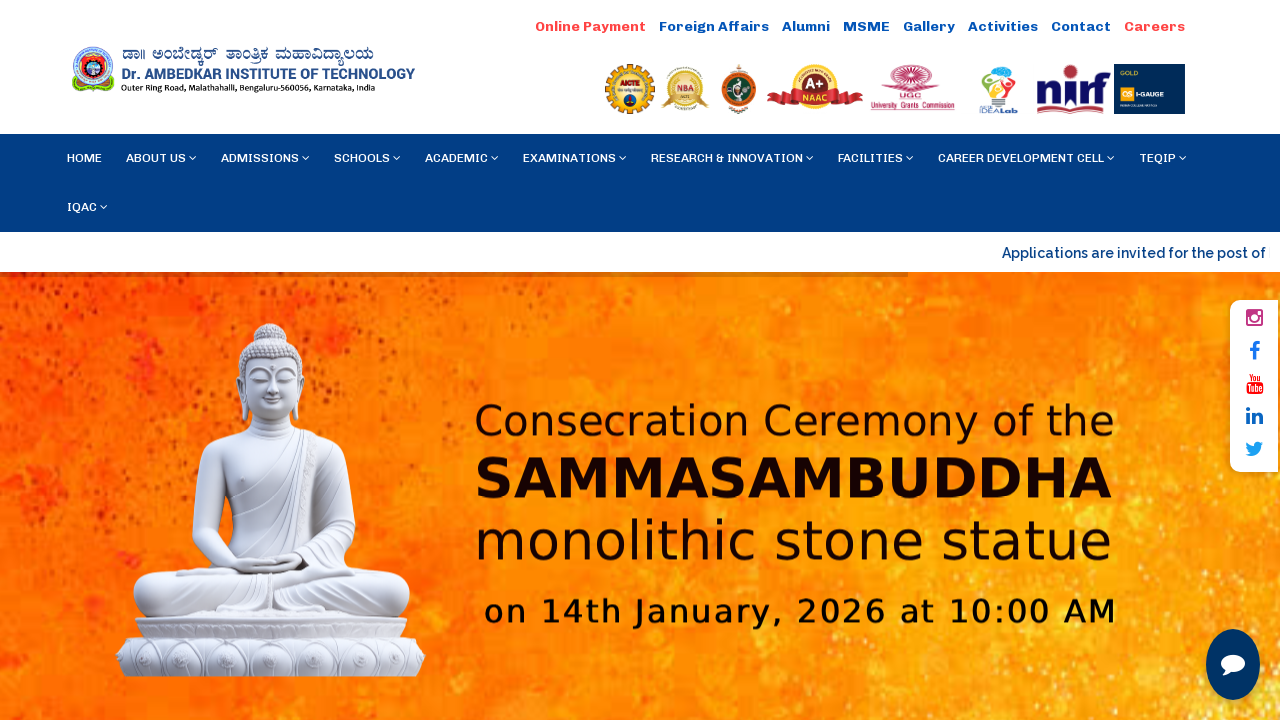

Body element found within 3 second page load timeout
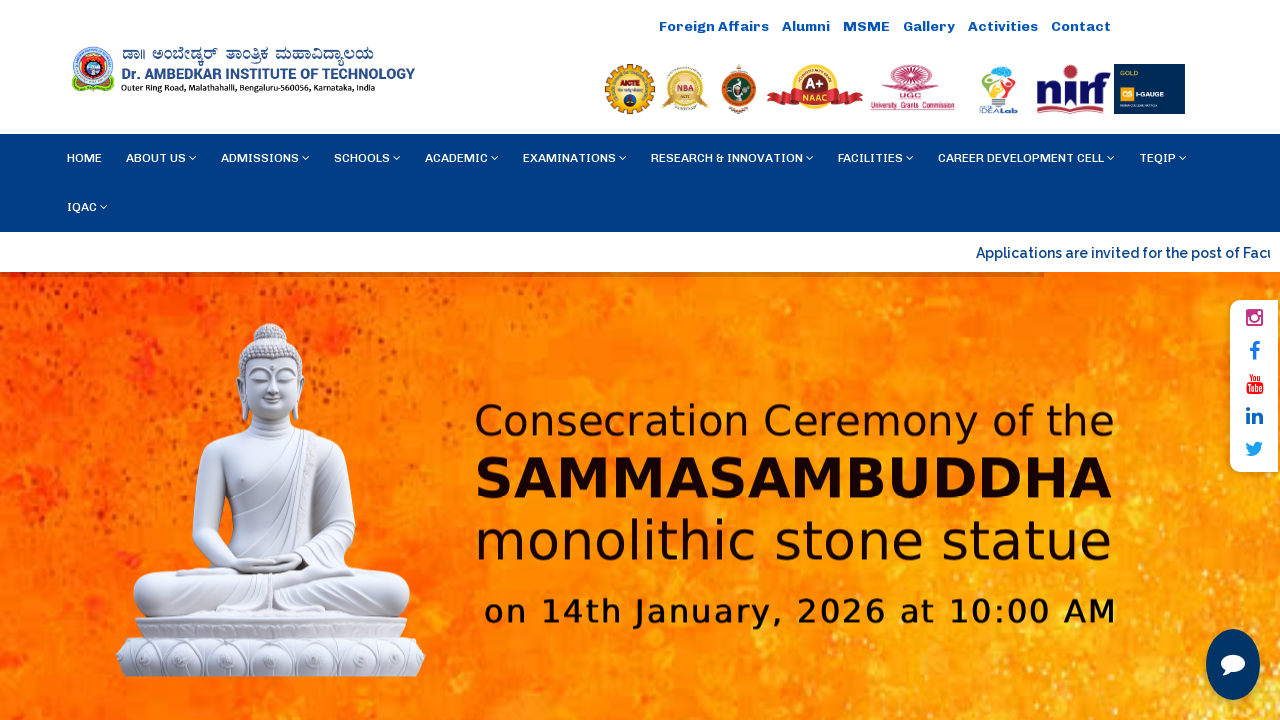

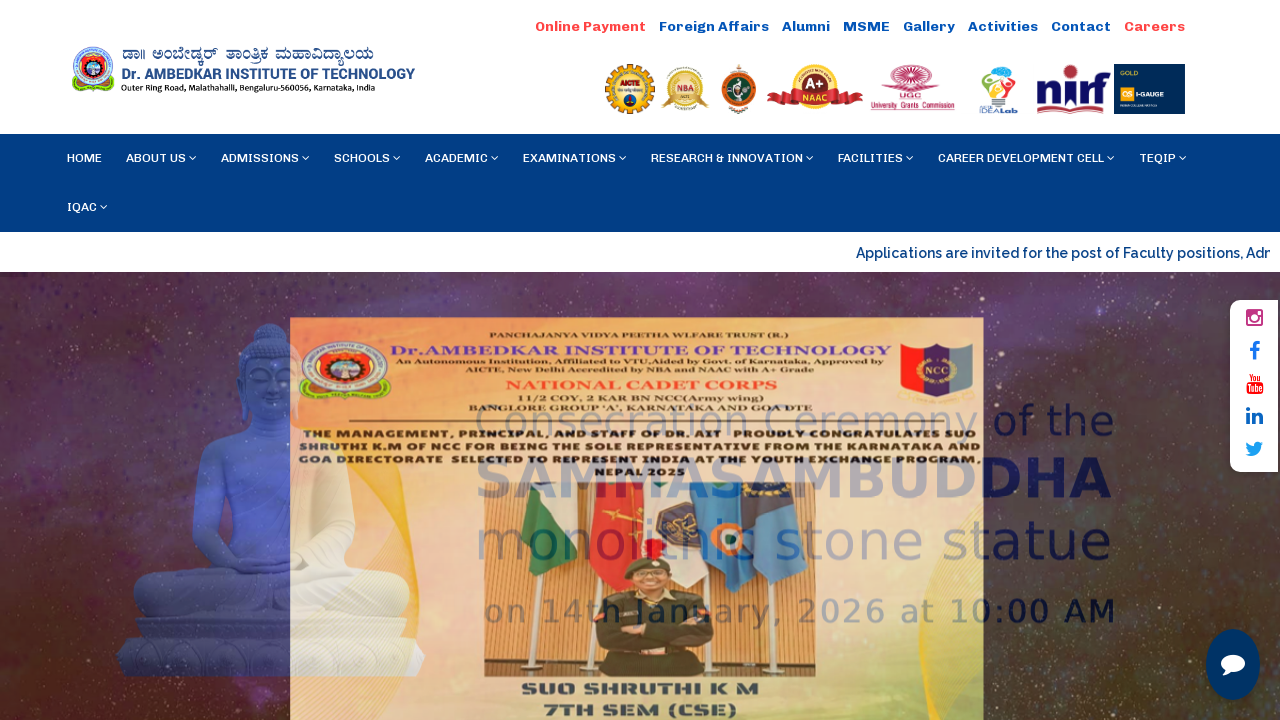